Tests responsive design by checking navigation and content visibility across mobile (375x667), tablet (768x1024), and desktop (1920x1080) viewports

Starting URL: https://4debcbc8.weed365-pwa.pages.dev

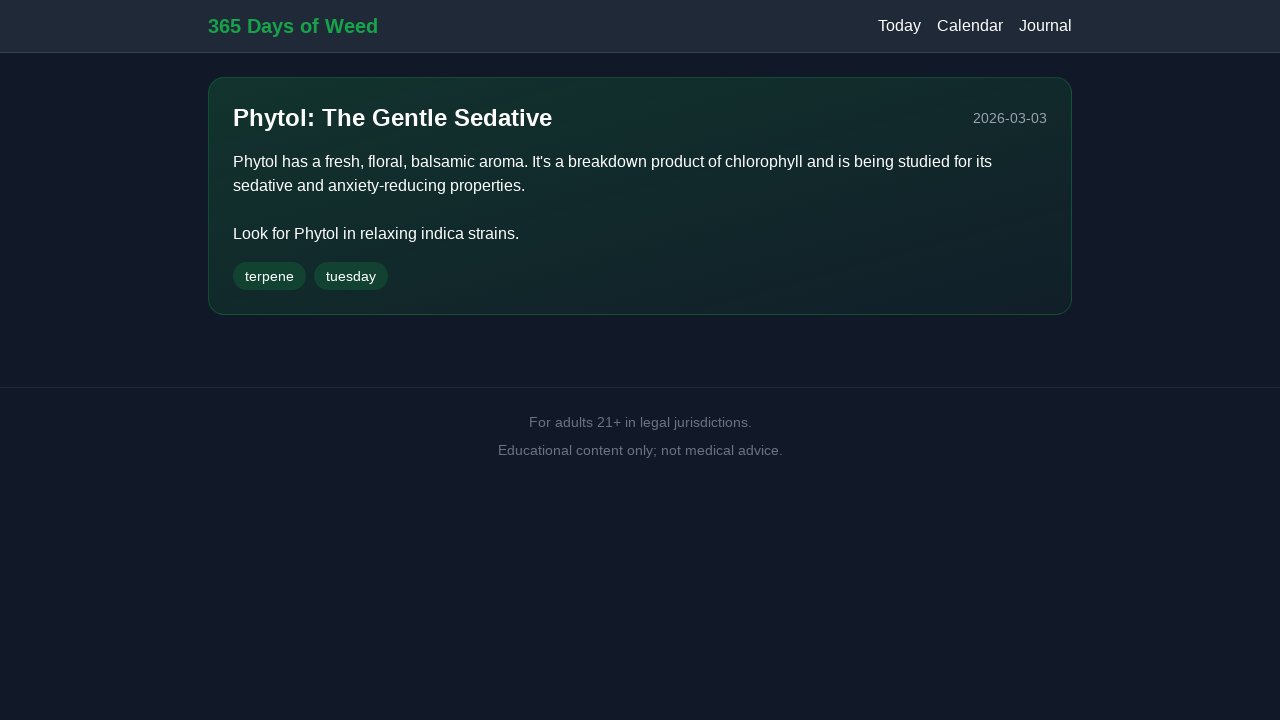

Set viewport to mobile size (375x667)
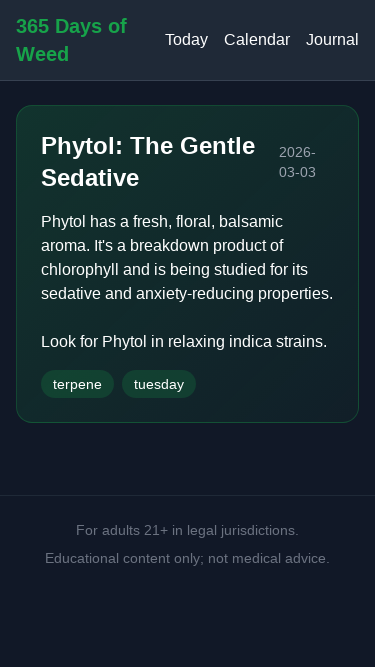

Reloaded page for mobile viewport
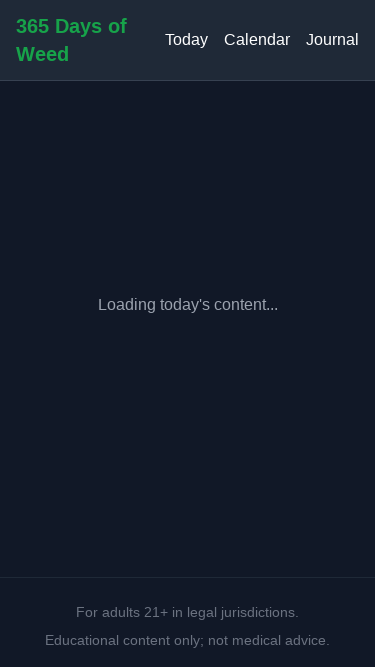

Waited for page to reach networkidle state on mobile
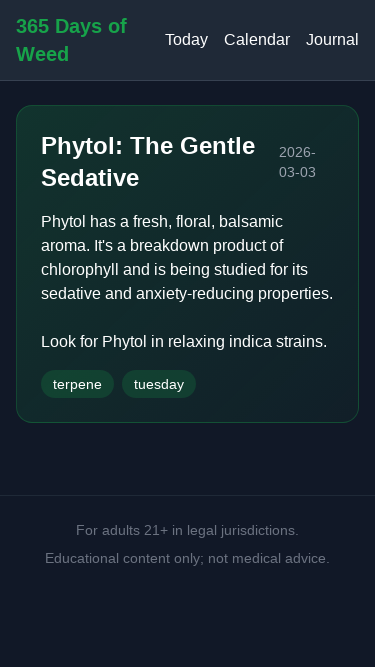

Navigation element is visible on mobile viewport
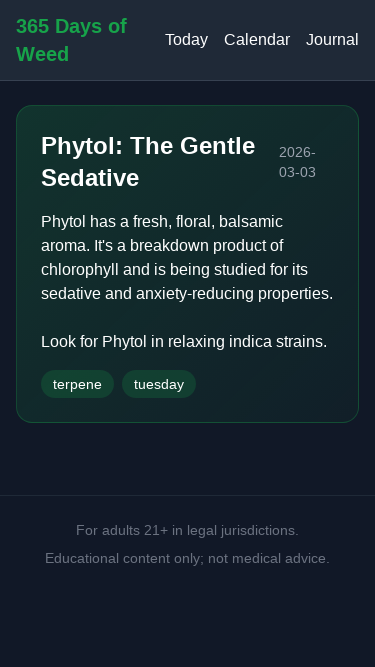

Content element is visible on mobile viewport
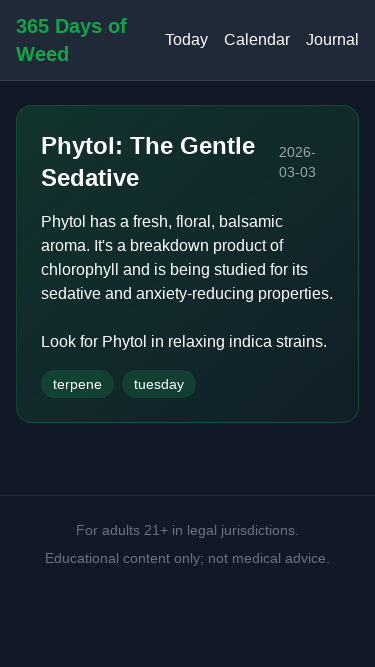

Set viewport to tablet size (768x1024)
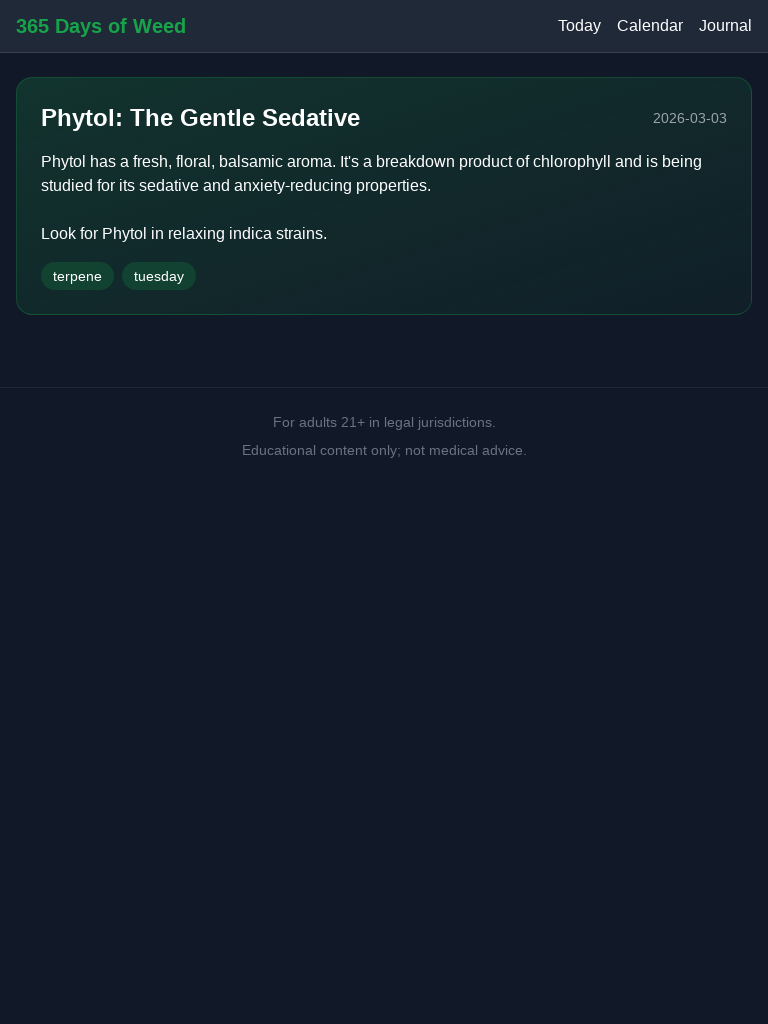

Reloaded page for tablet viewport
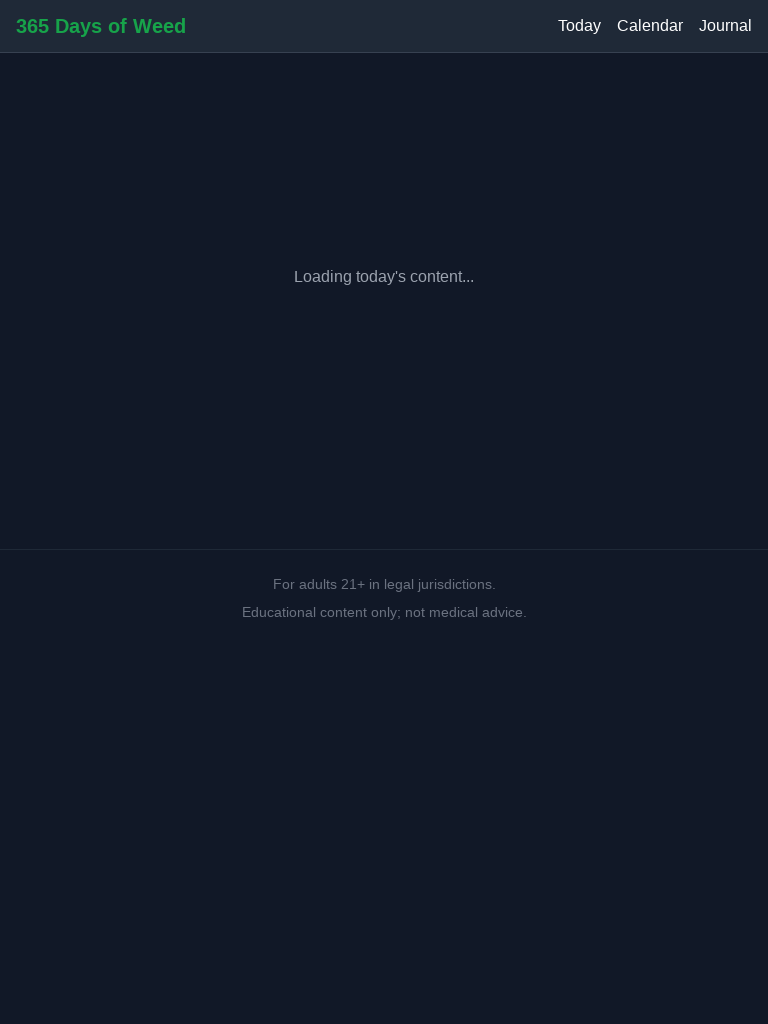

Waited for page to reach networkidle state on tablet
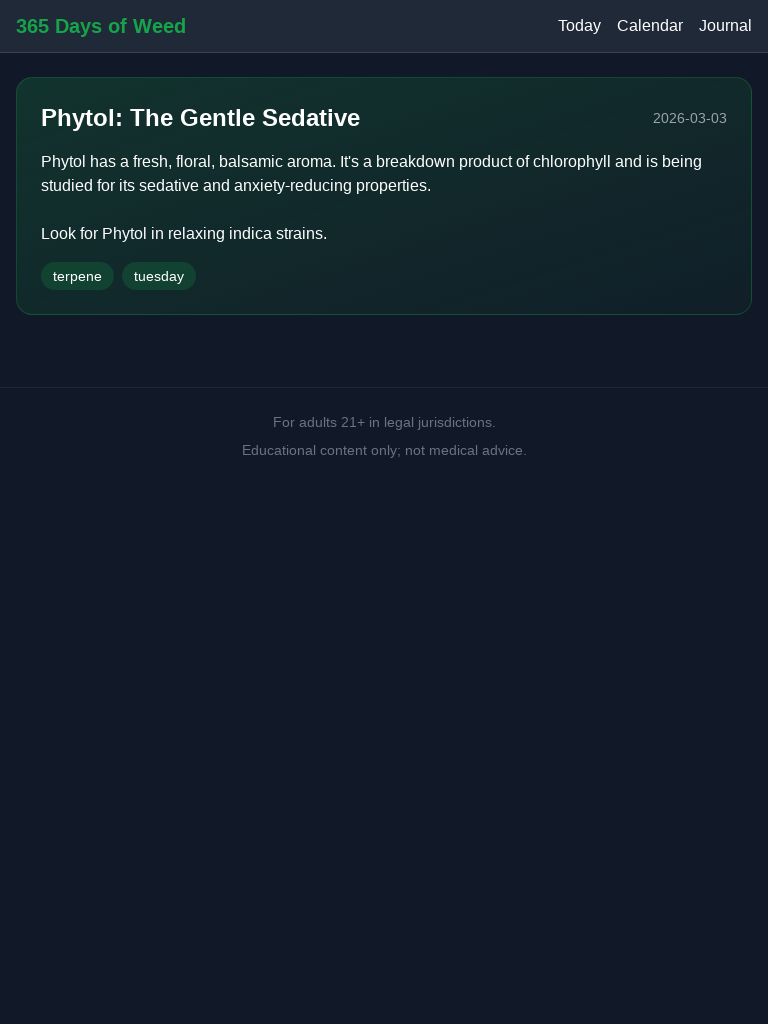

Navigation element is visible on tablet viewport
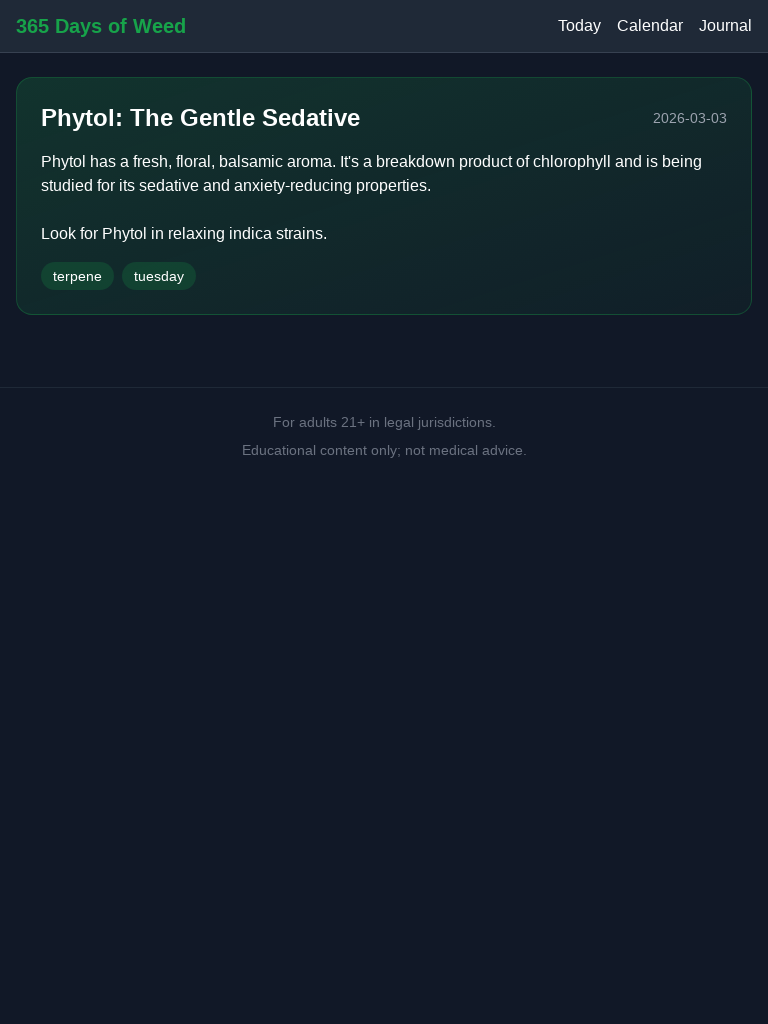

Content element is visible on tablet viewport
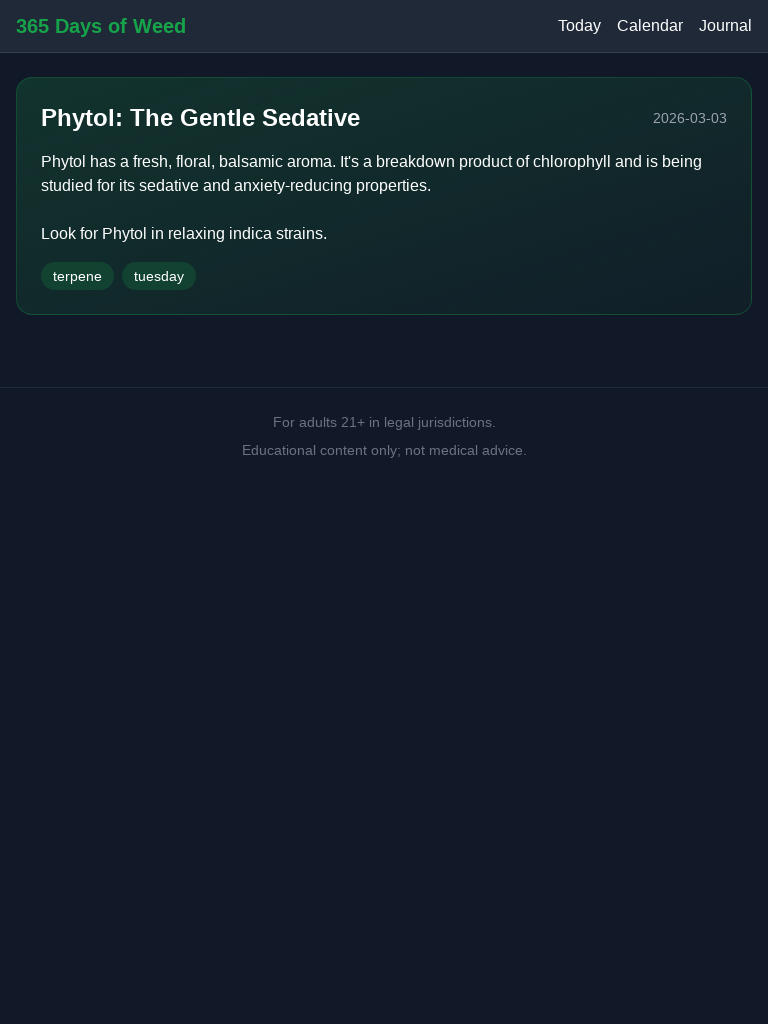

Set viewport to desktop size (1920x1080)
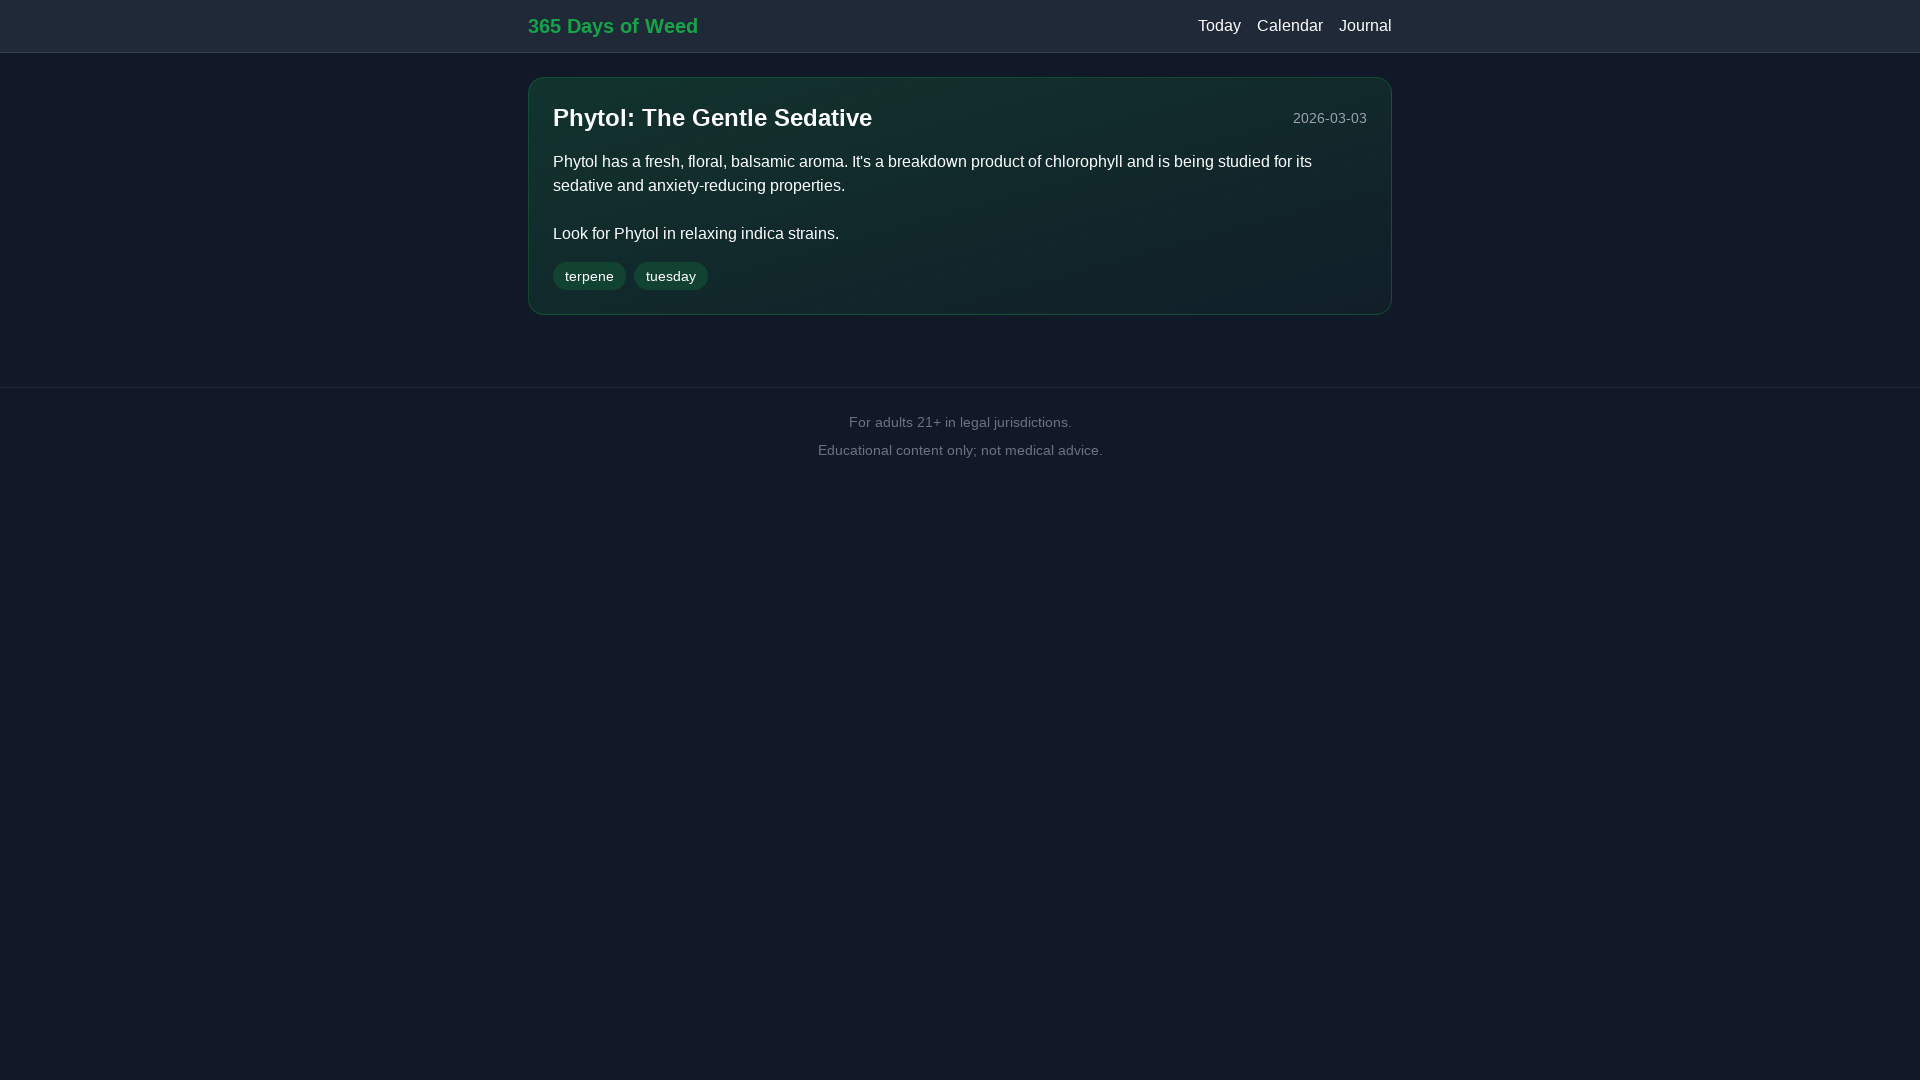

Reloaded page for desktop viewport
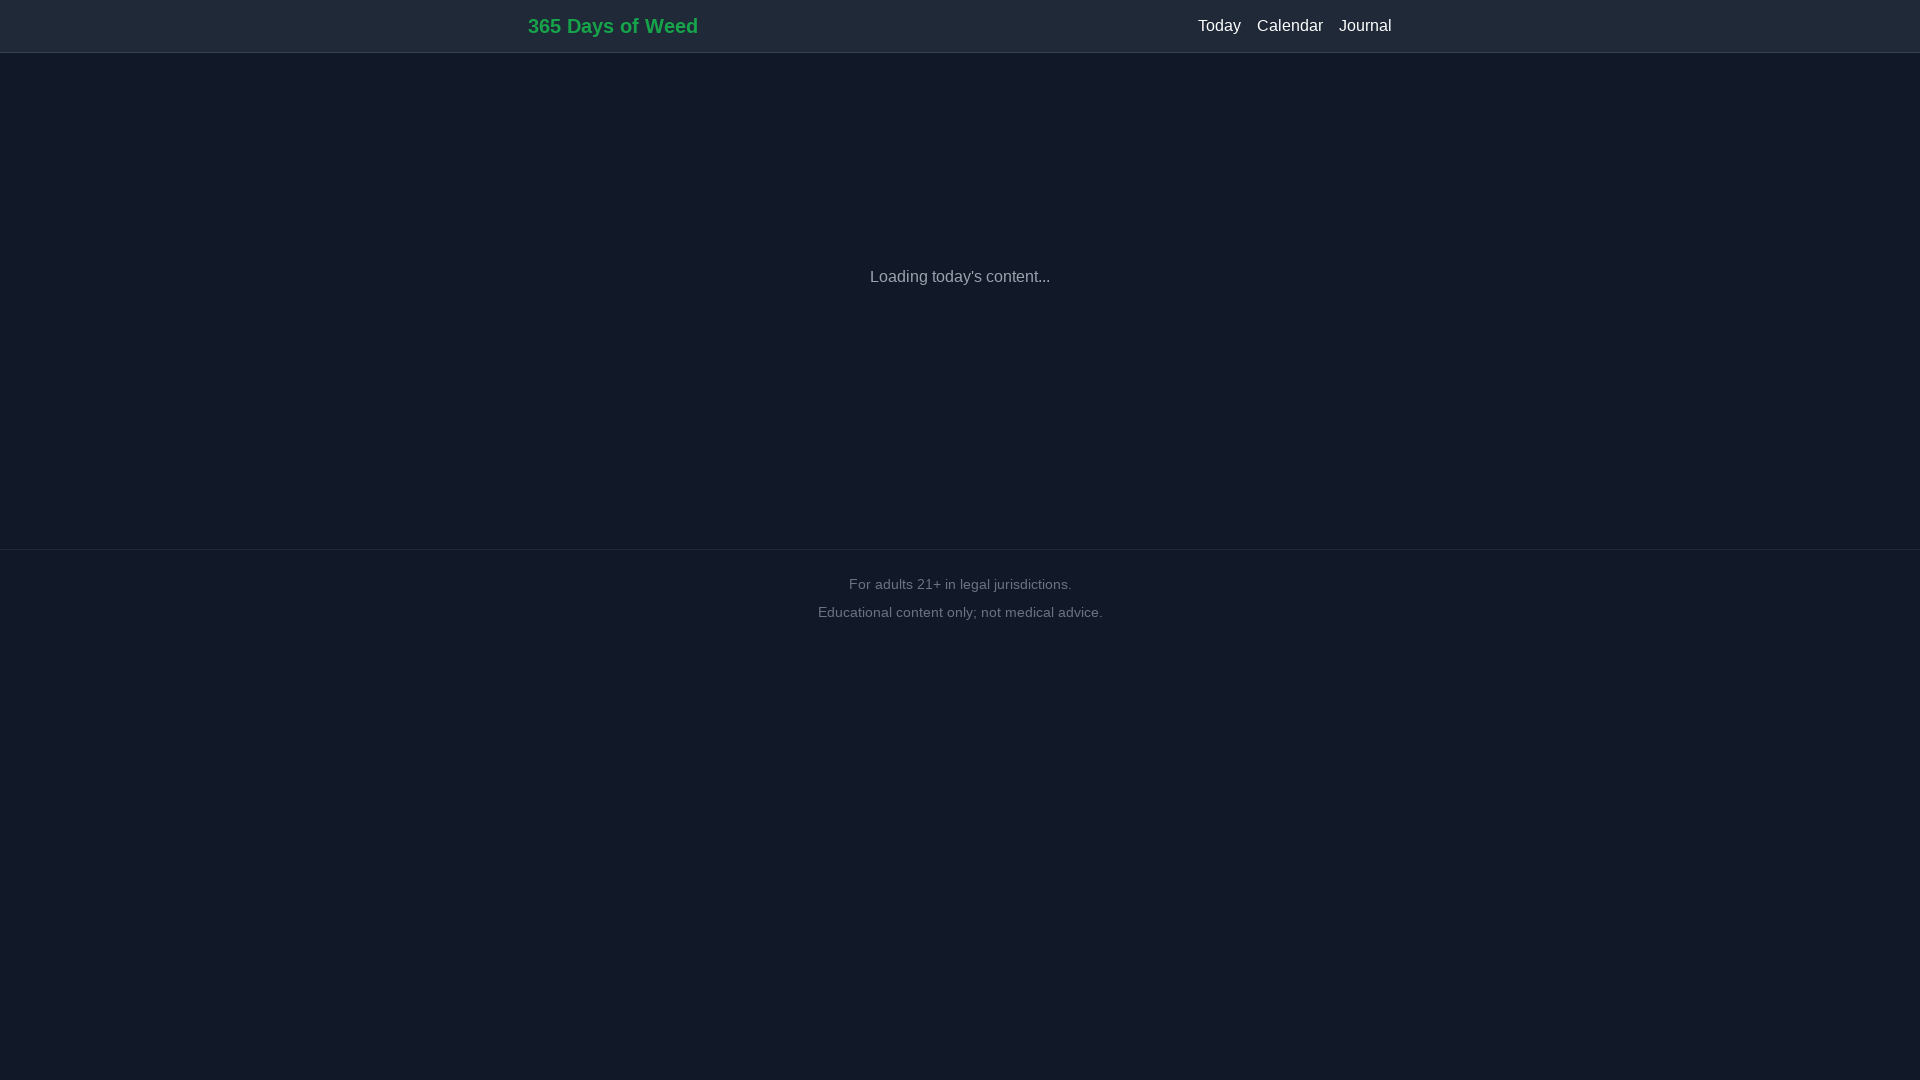

Waited for page to reach networkidle state on desktop
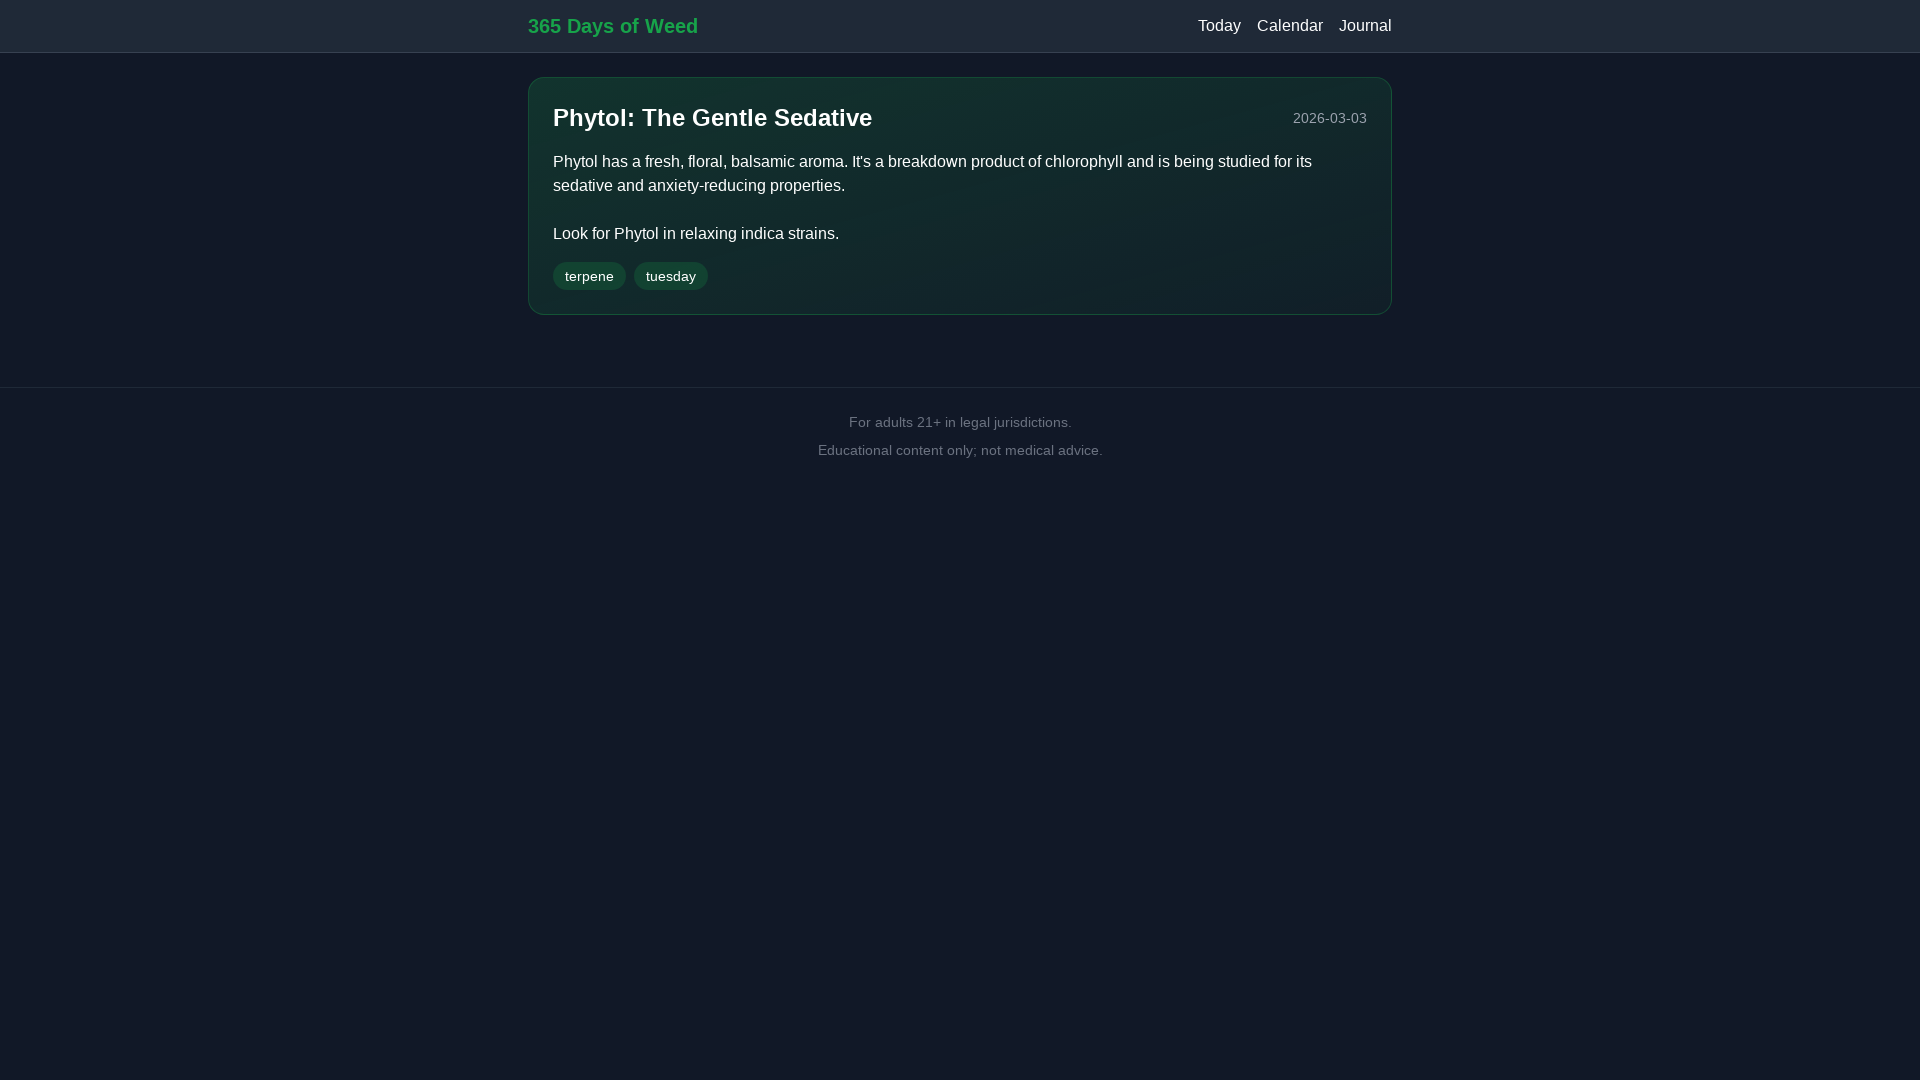

Navigation element is visible on desktop viewport
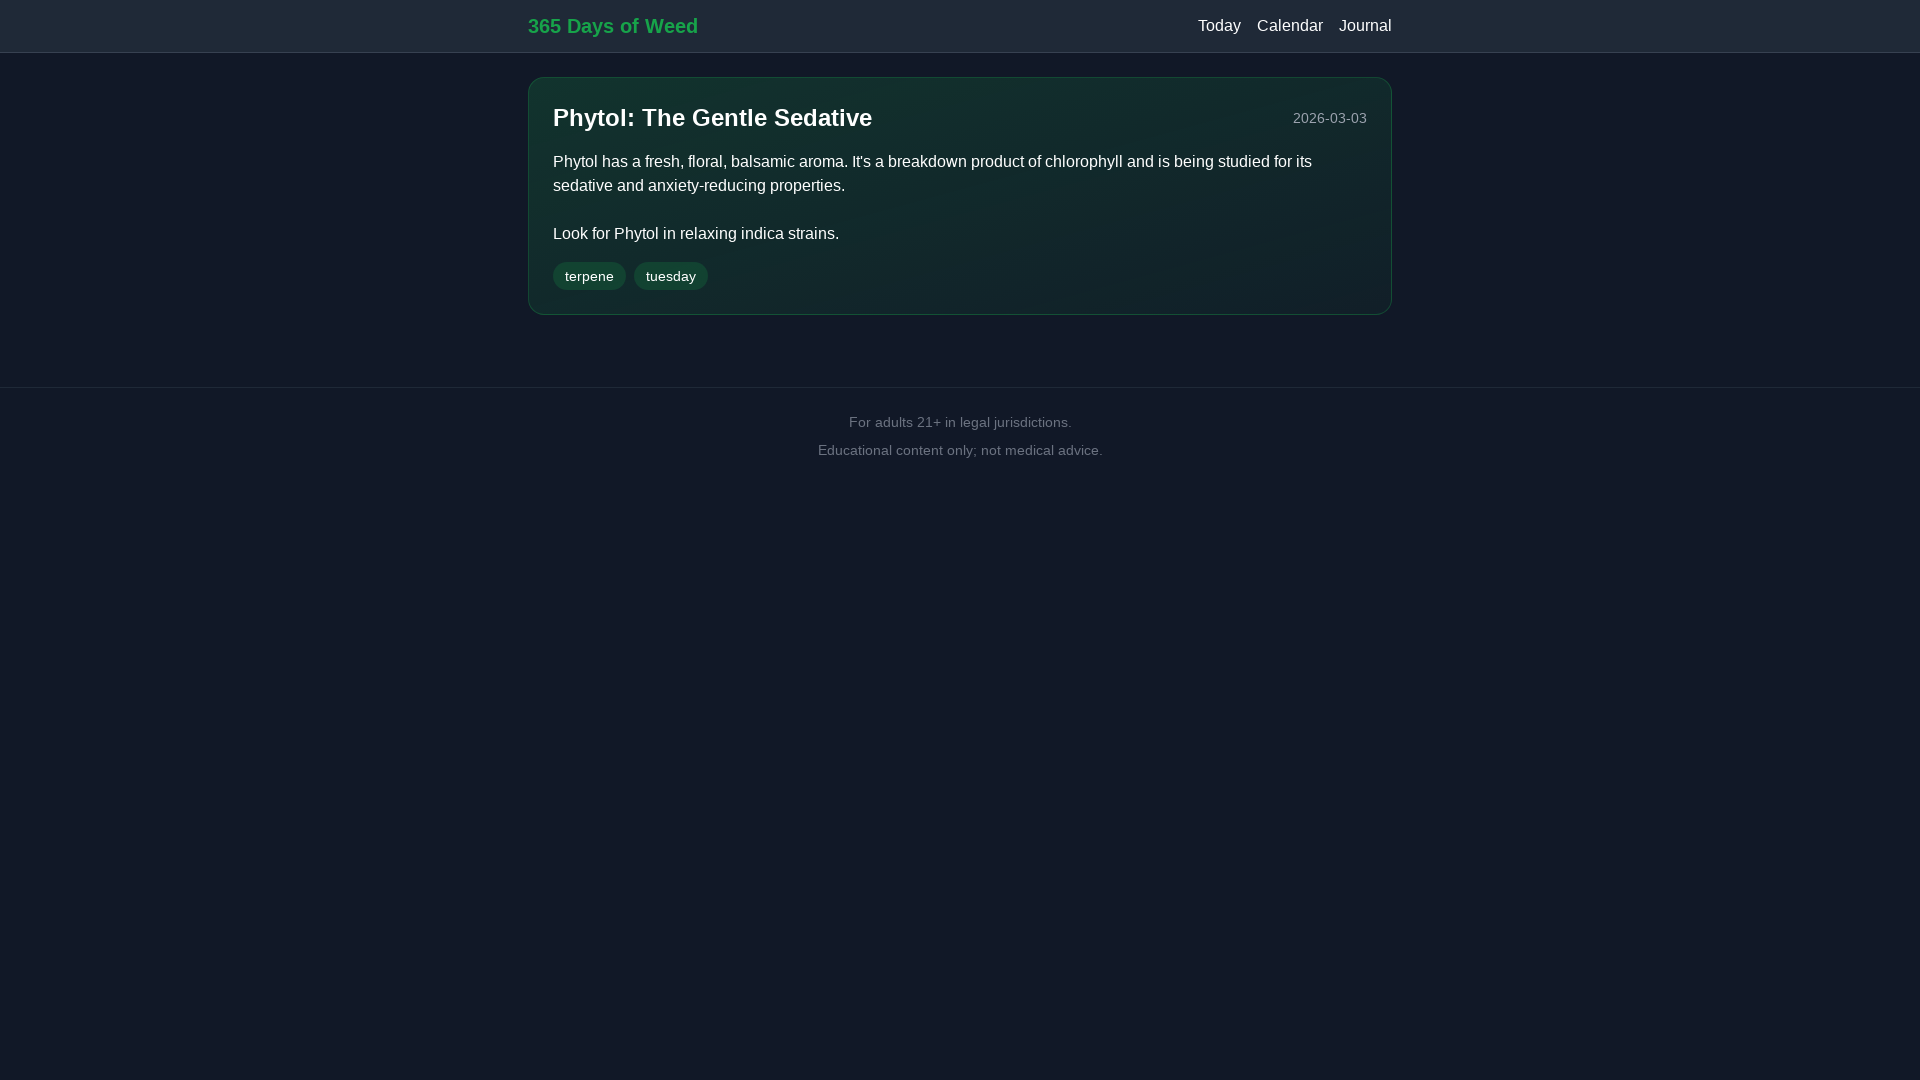

Content element is visible on desktop viewport
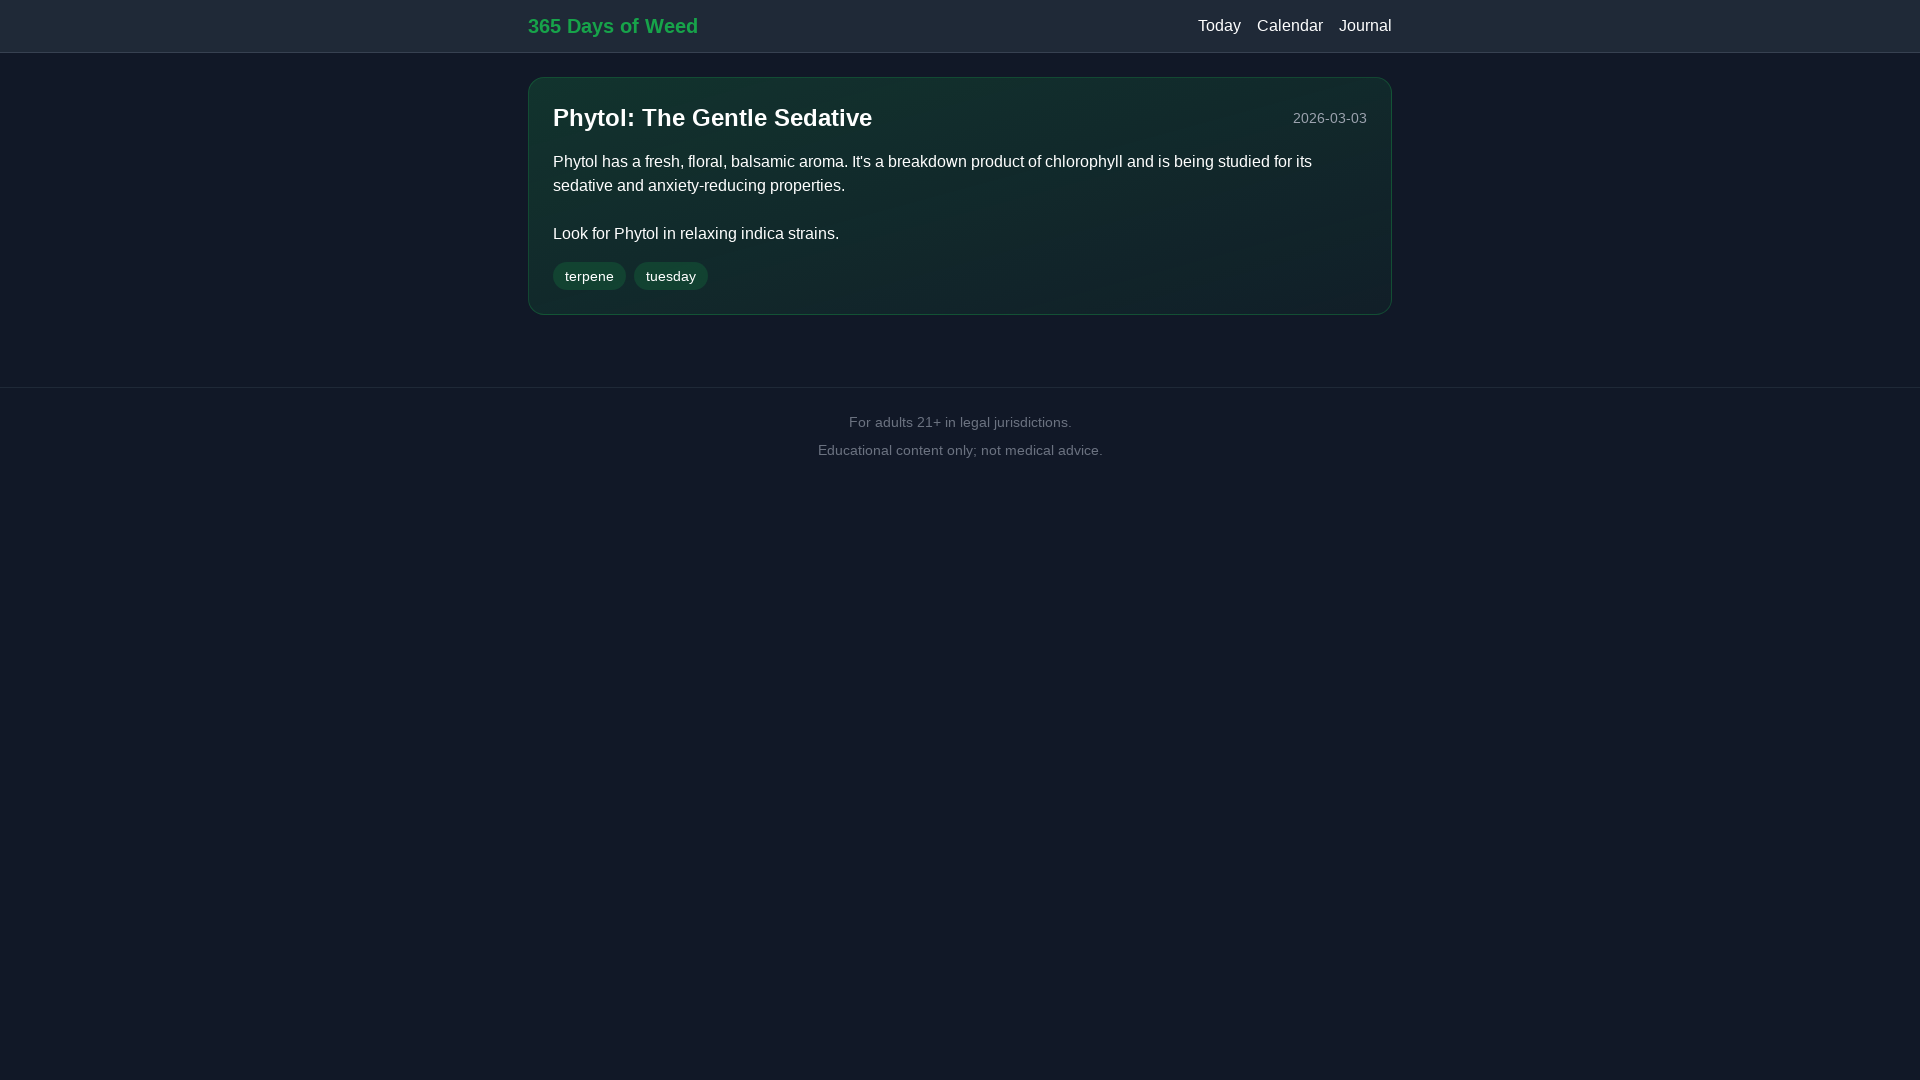

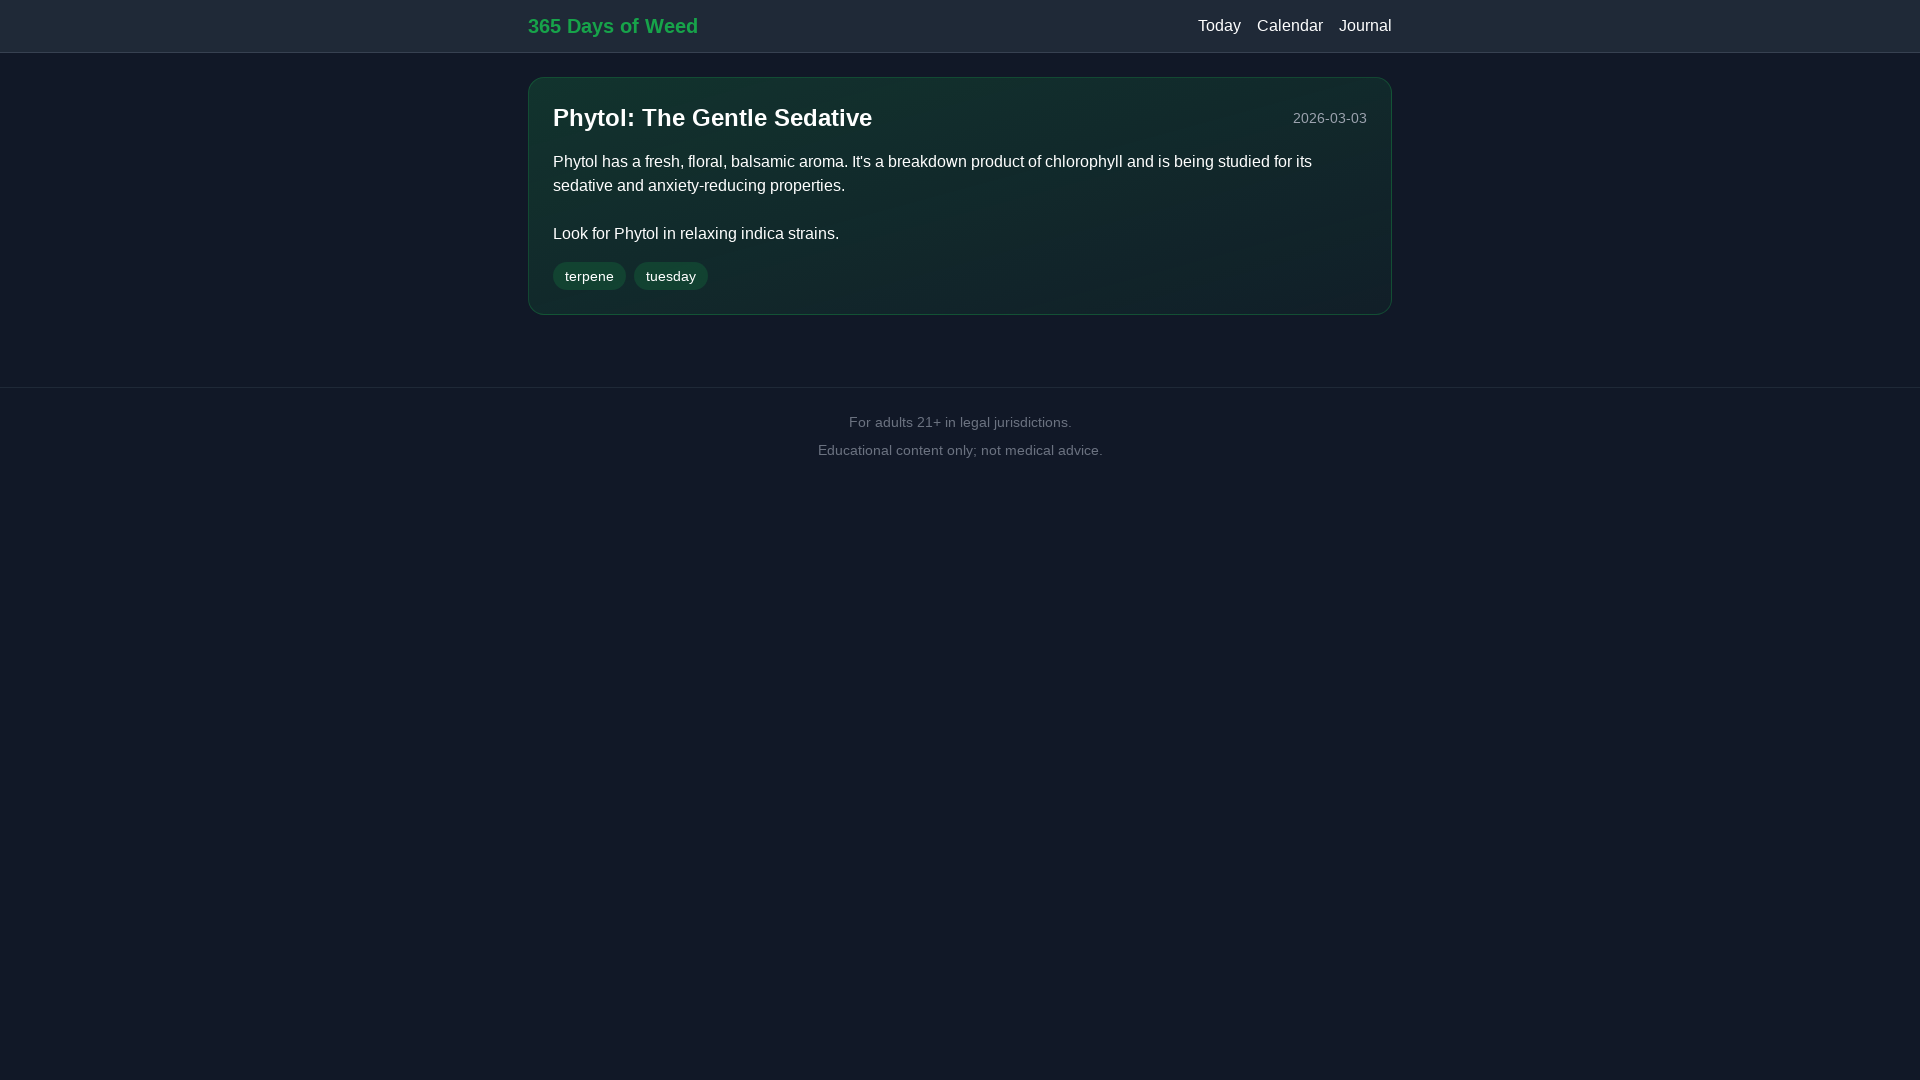